Navigates to OrangeHRM demo site and verifies that the page title contains "OrangeHRM"

Starting URL: https://opensource-demo.orangehrmlive.com/

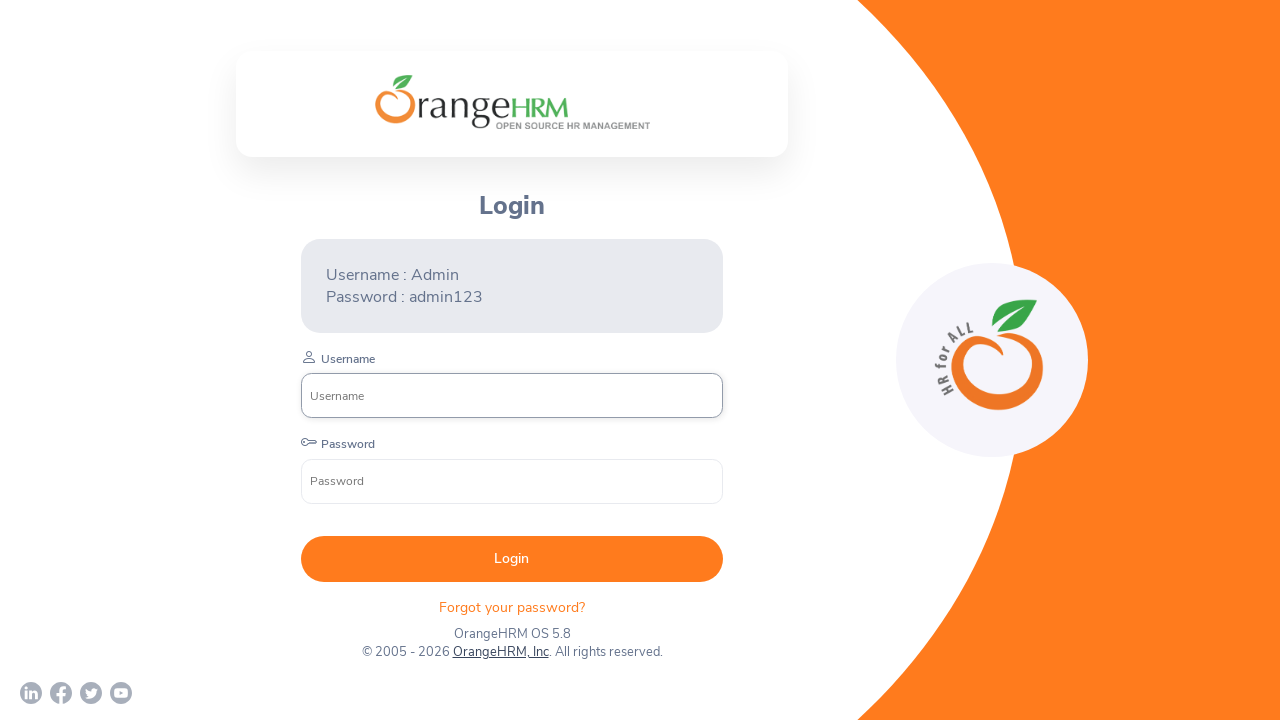

Navigated to OrangeHRM demo site
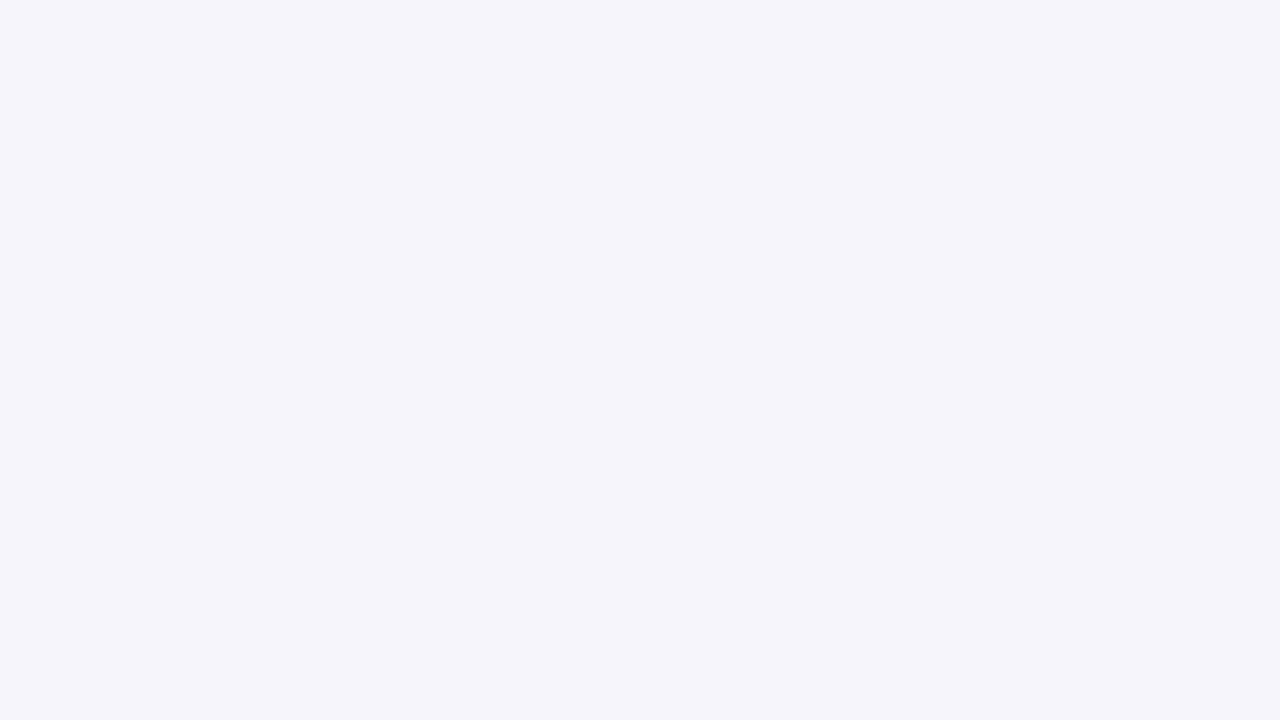

Retrieved and printed page title
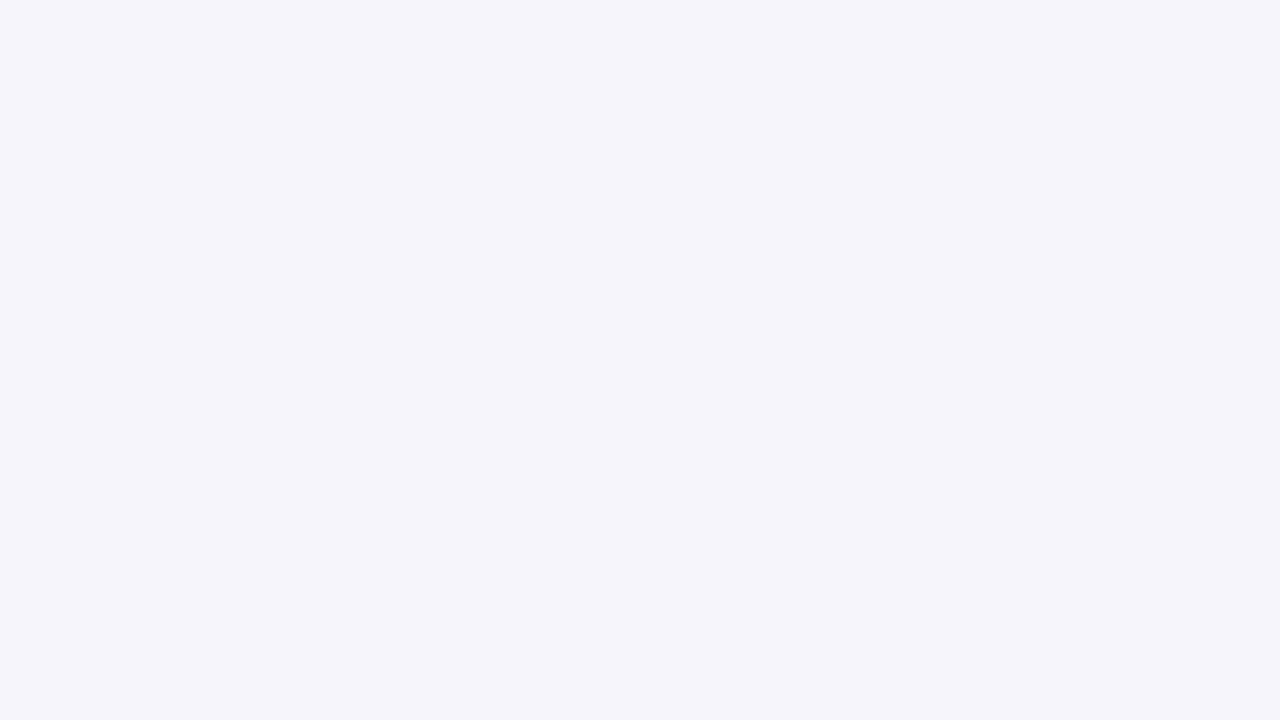

Verified that page title contains 'OrangeHRM'
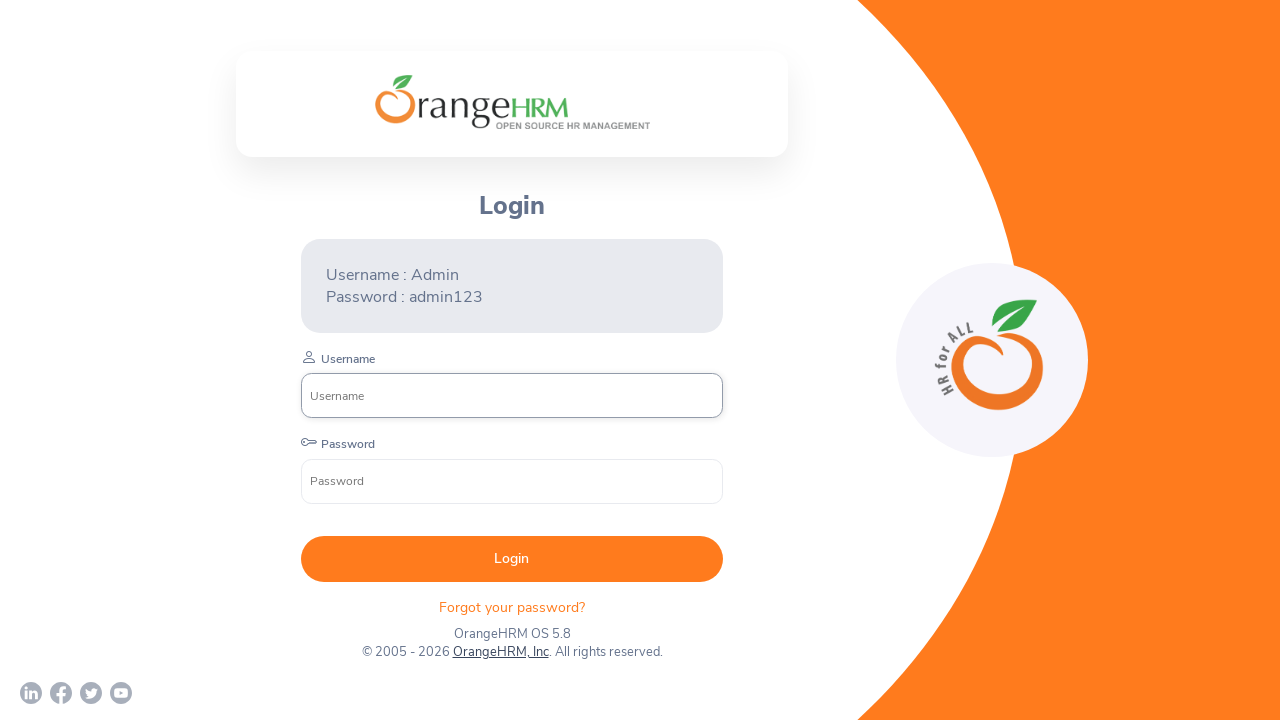

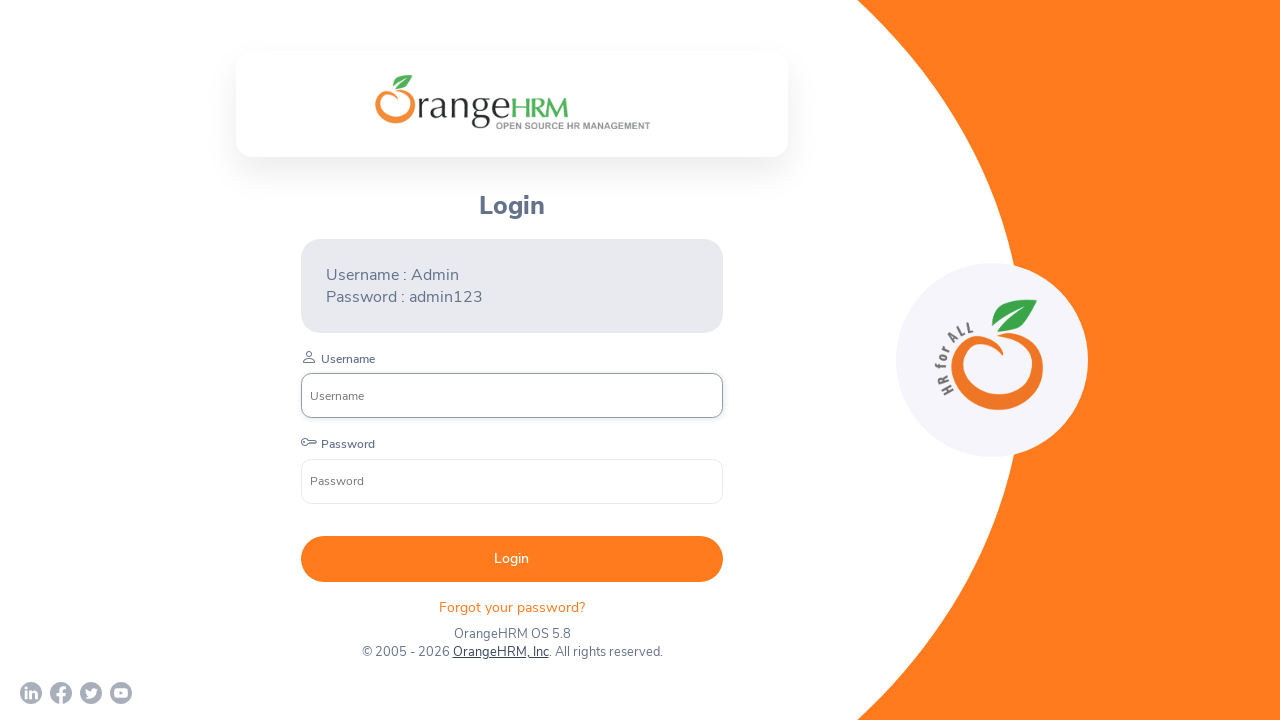